Tests clearing a text box and entering new text

Starting URL: https://kristinek.github.io/site/examples/actions

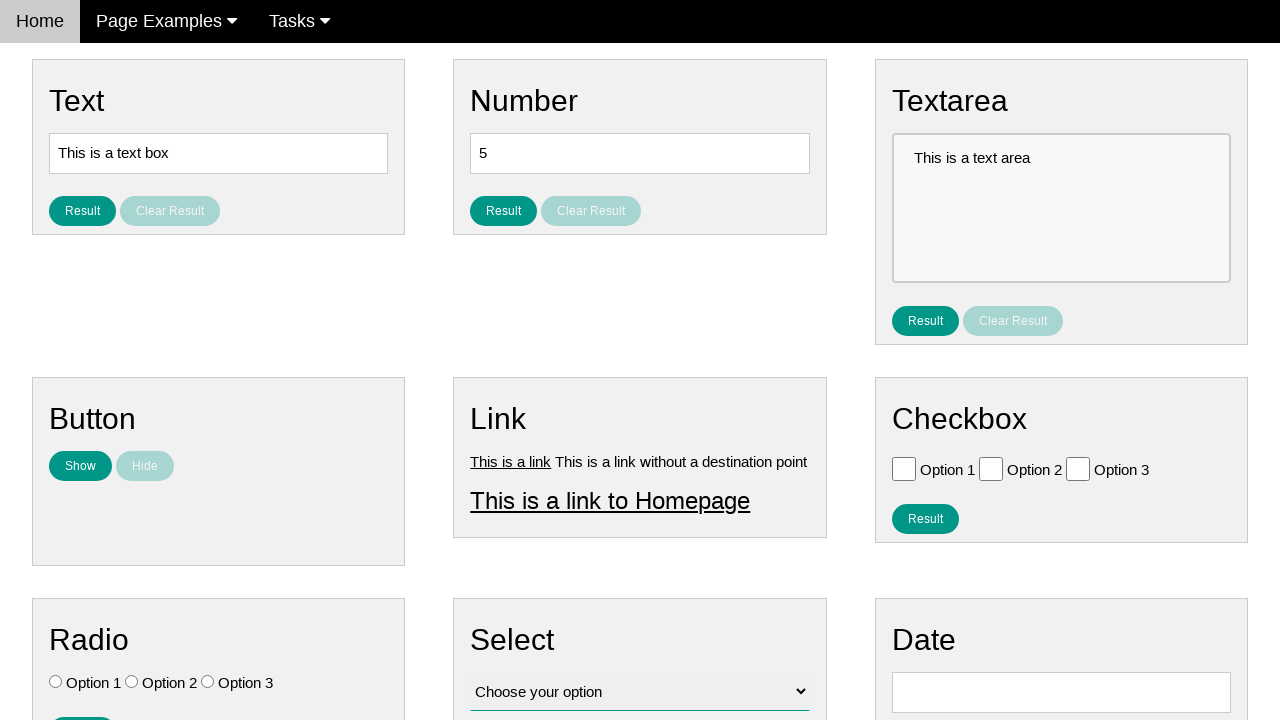

Cleared text box by filling with empty string on #text
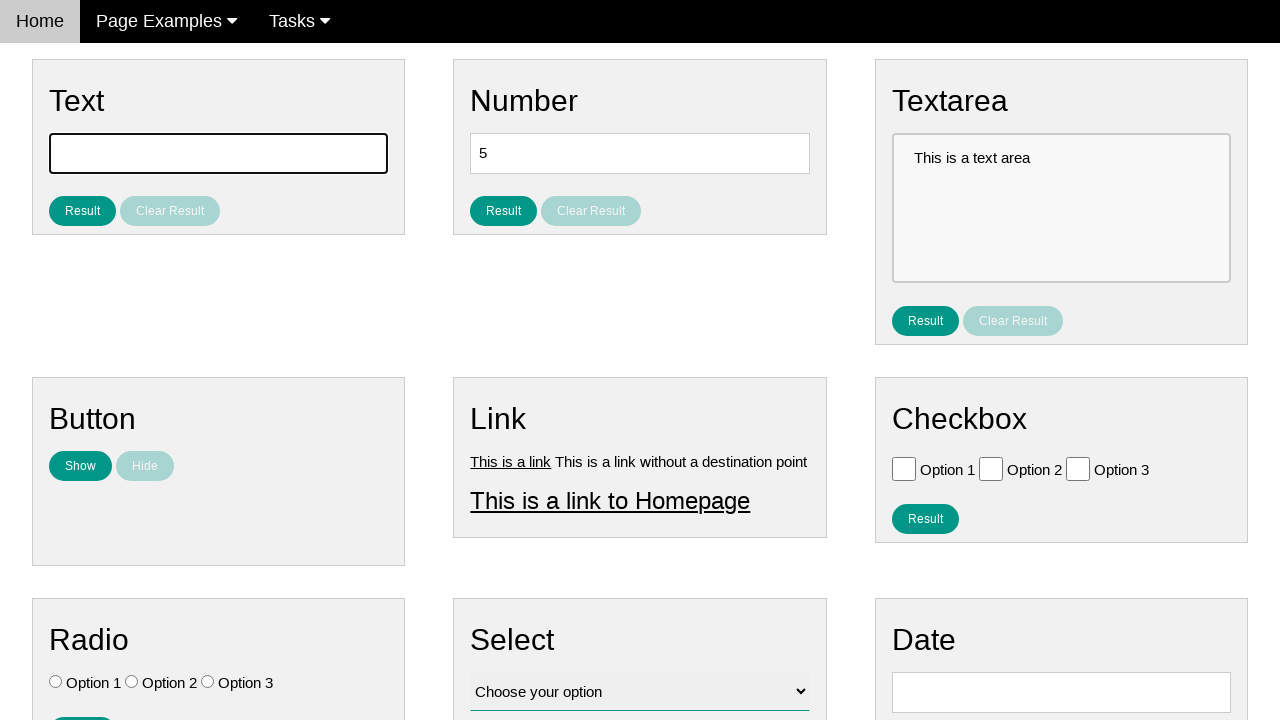

Entered 'Latvia' into text box on #text
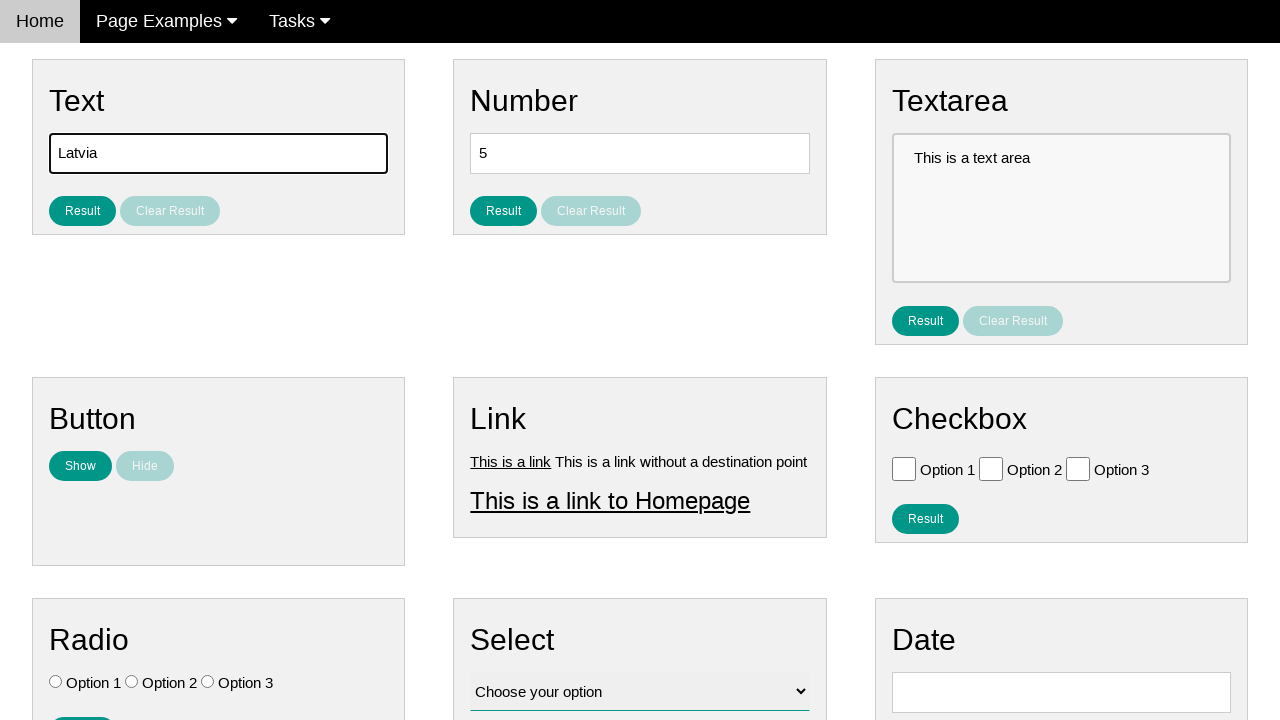

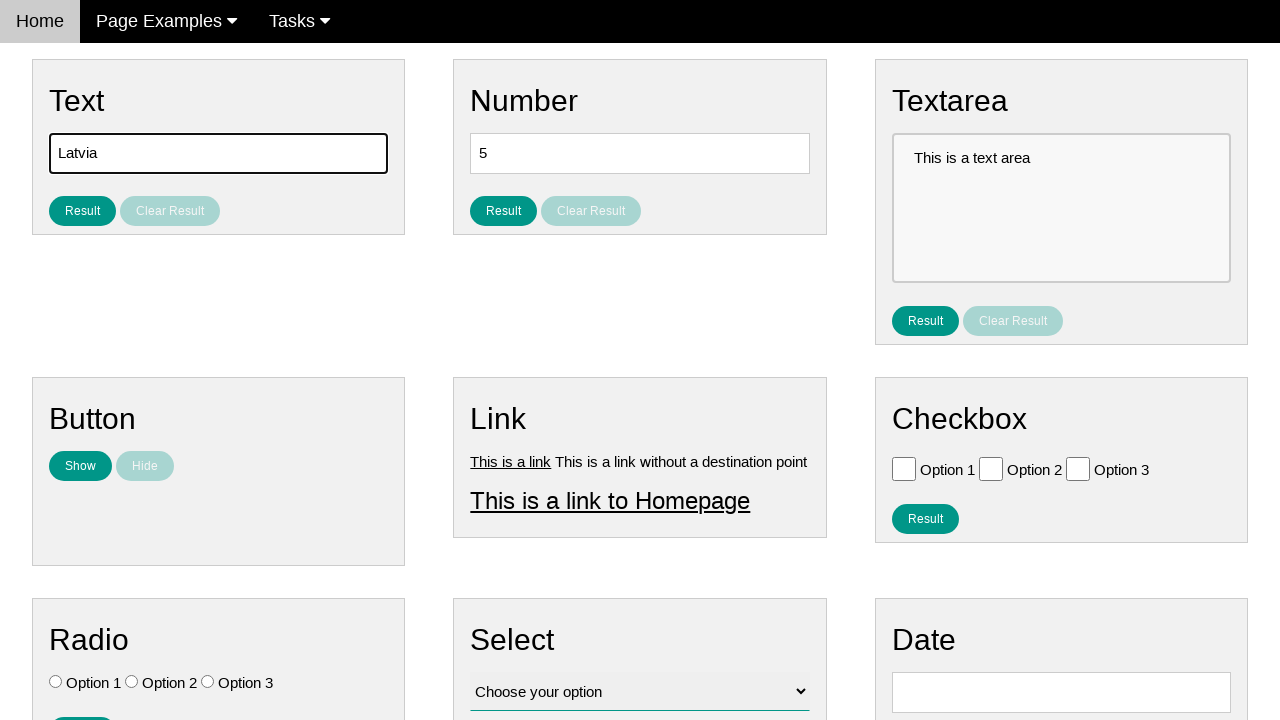